Navigates to an Angular demo application and clicks the library button while monitoring network activity for failed requests

Starting URL: https://rahulshettyacademy.com/angularAppdemo/

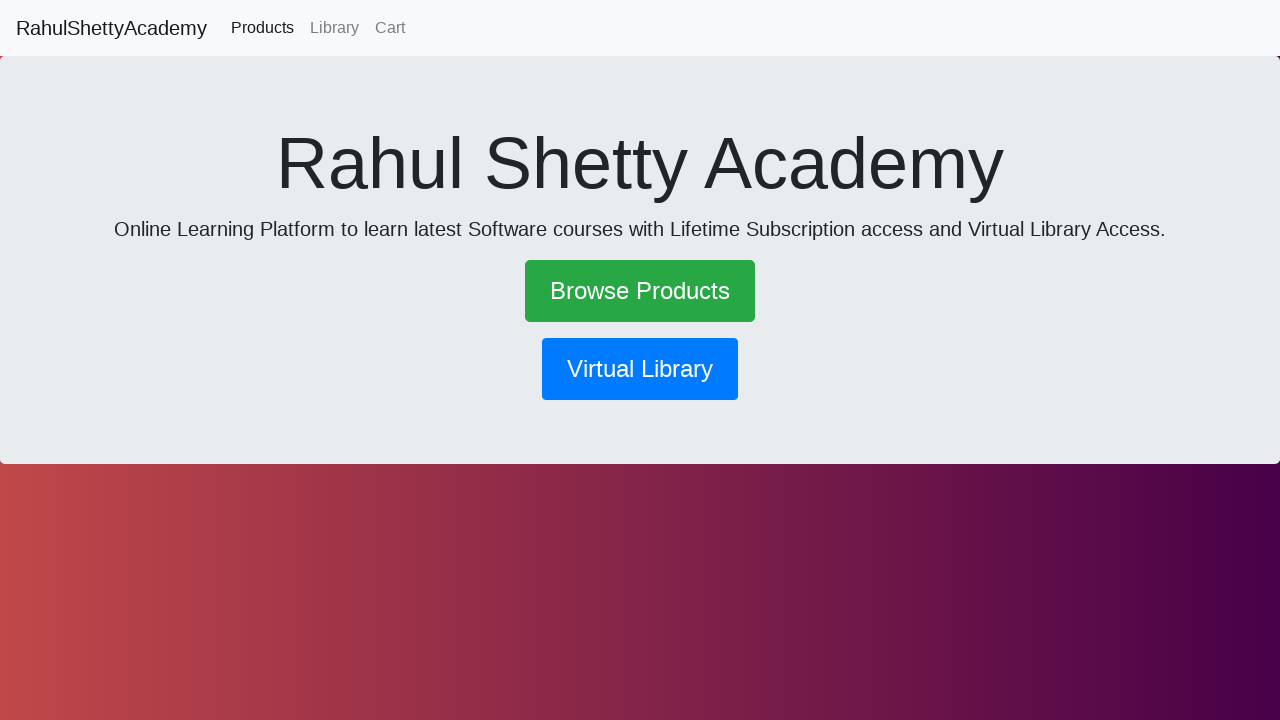

Clicked the library button to navigate to library page at (640, 369) on xpath=//button[@routerlink='/library']
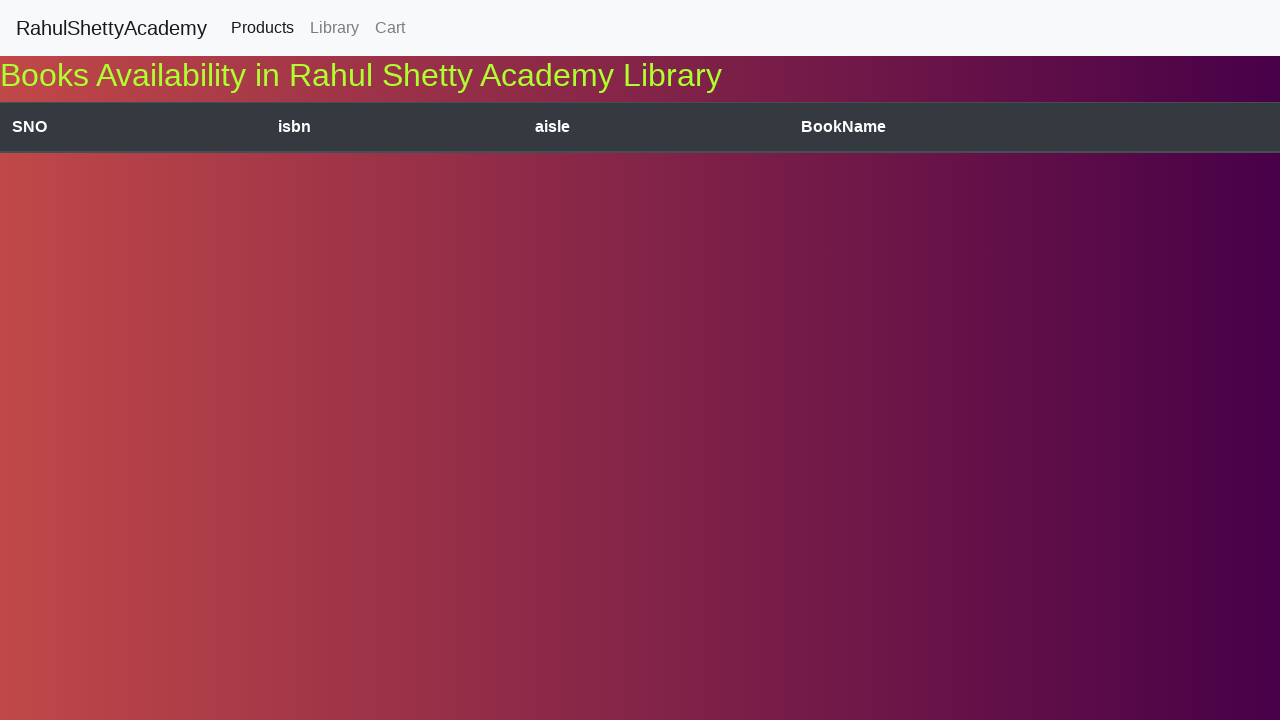

Waited for network to become idle and page load to complete
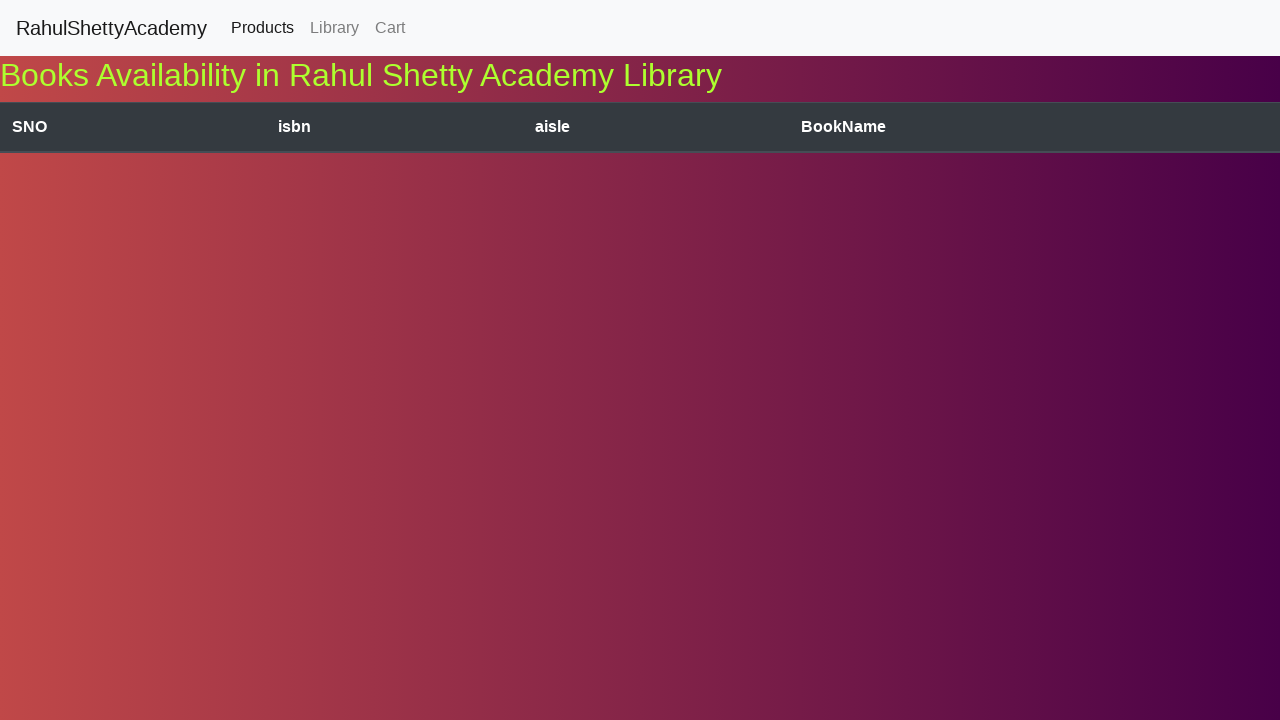

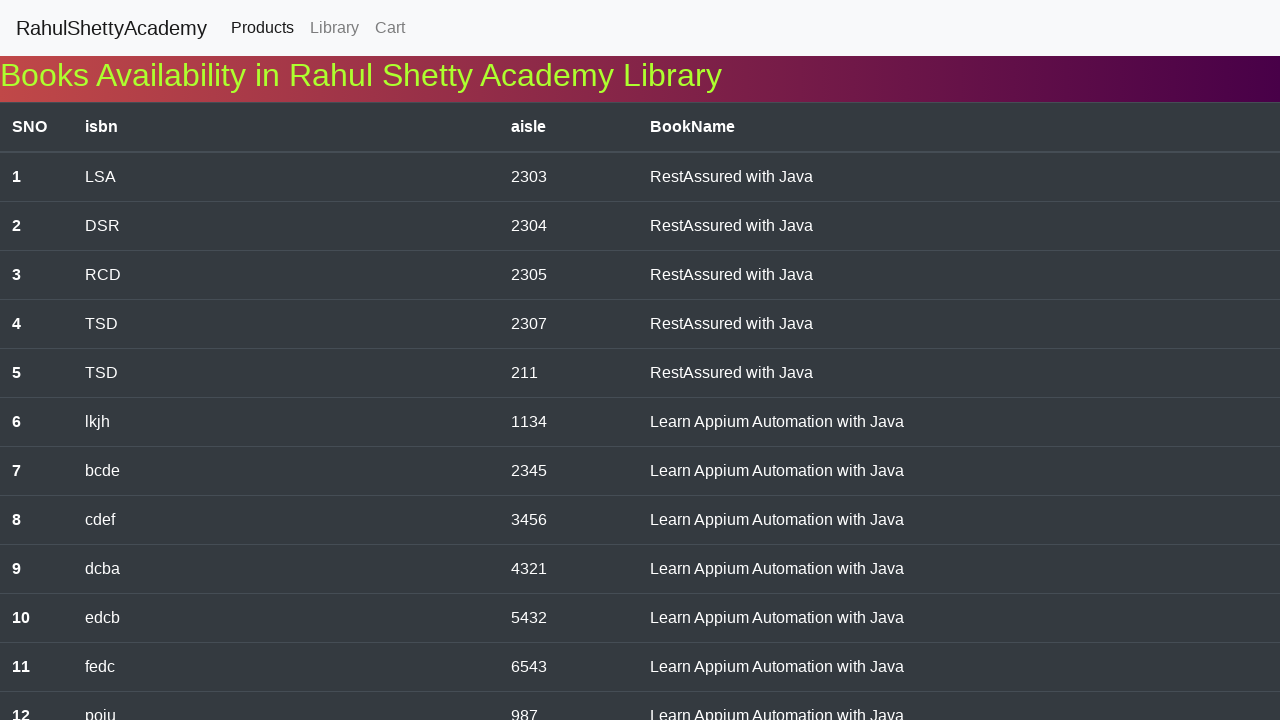